Tests drag and drop functionality on jQuery UI demo page by dragging an element and dropping it onto a target area within an iframe

Starting URL: https://jqueryui.com/droppable/

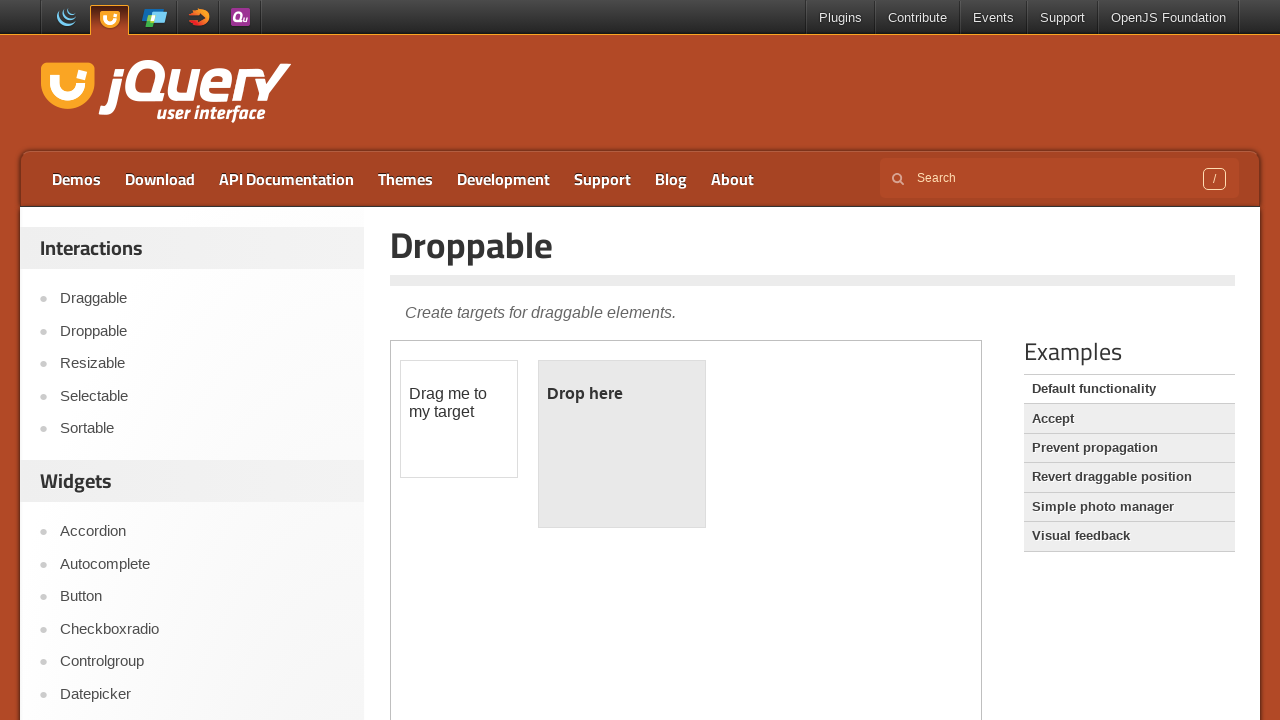

Navigated to jQuery UI droppable demo page
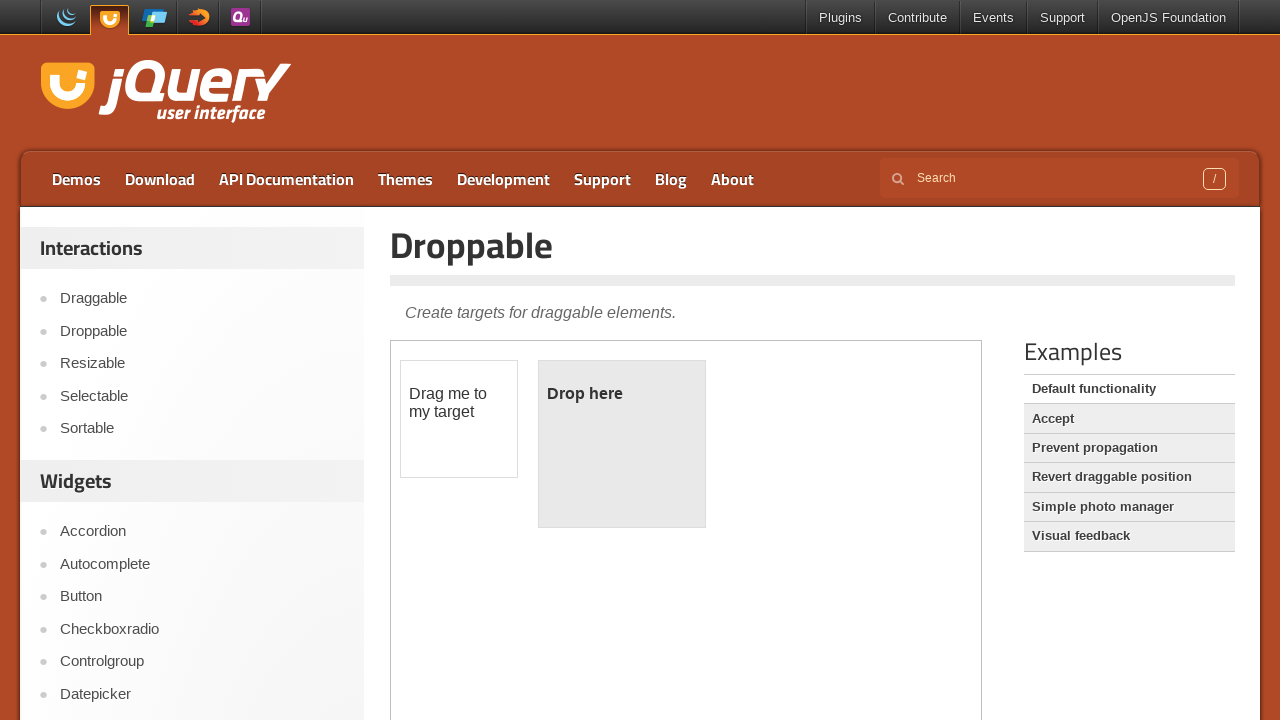

Located iframe containing drag and drop demo
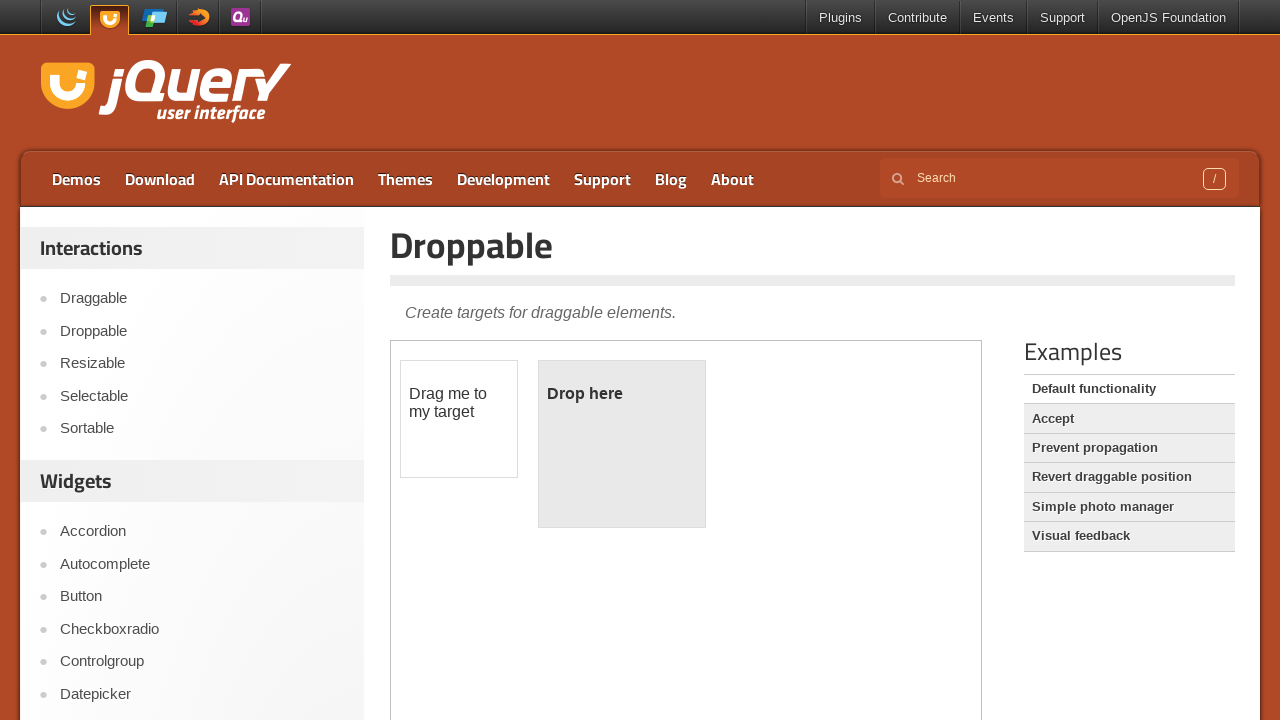

Located draggable element within iframe
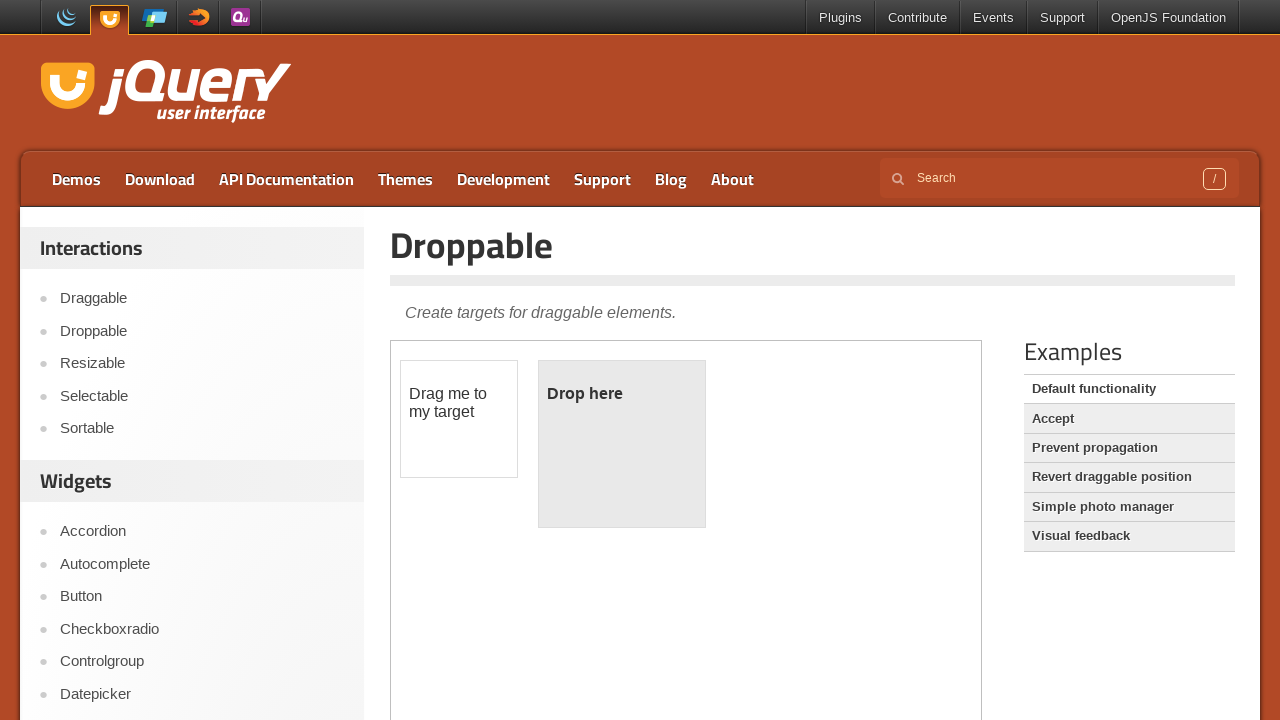

Located droppable target area within iframe
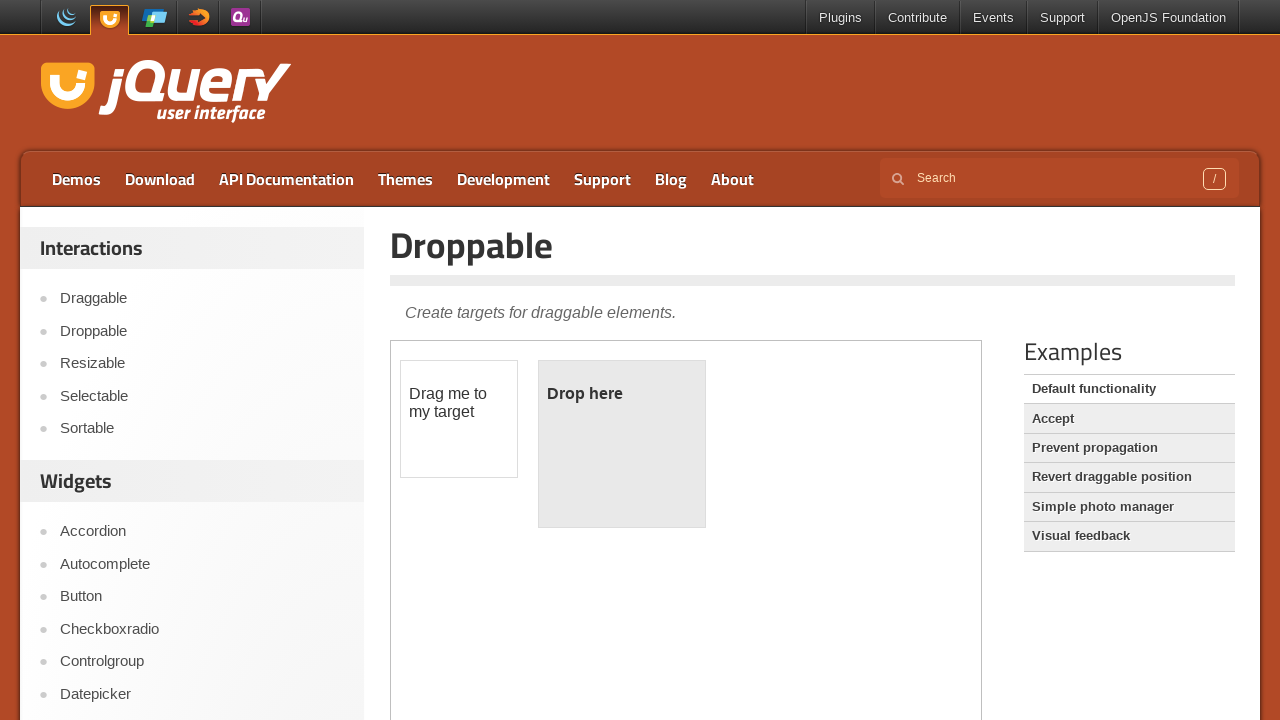

Dragged draggable element onto droppable target area at (622, 444)
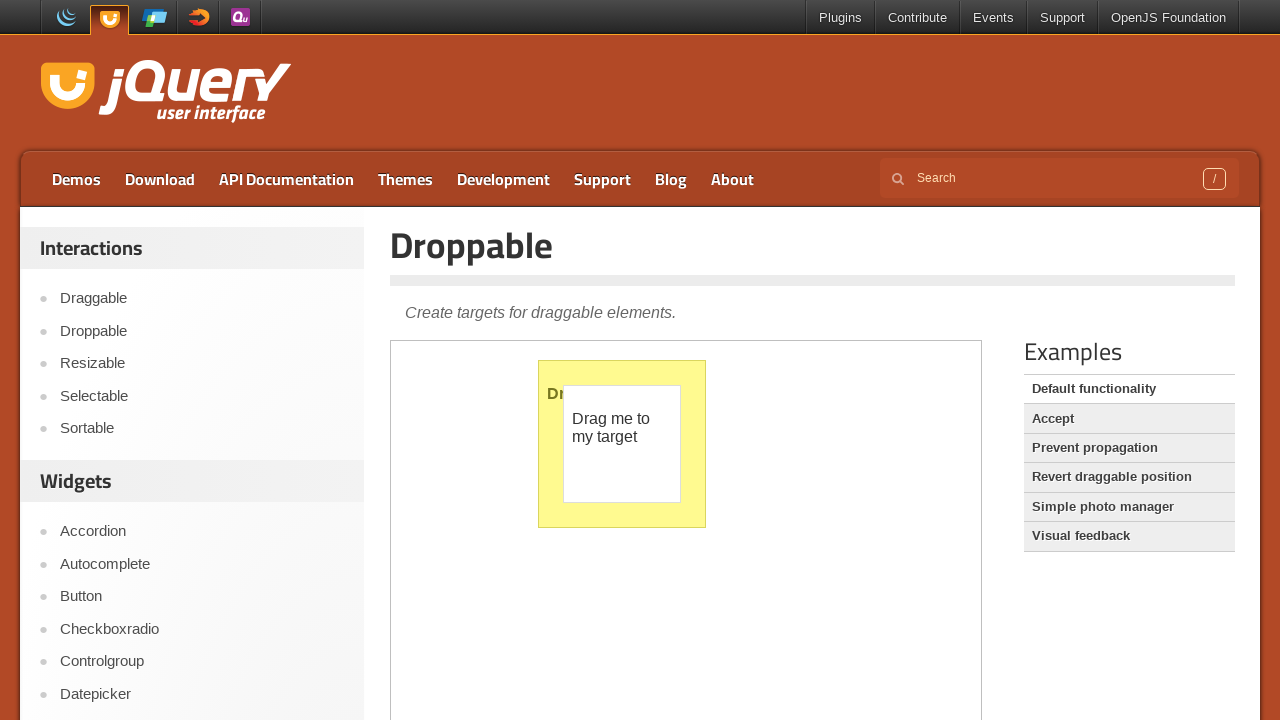

Waited 3 seconds to observe drag and drop result
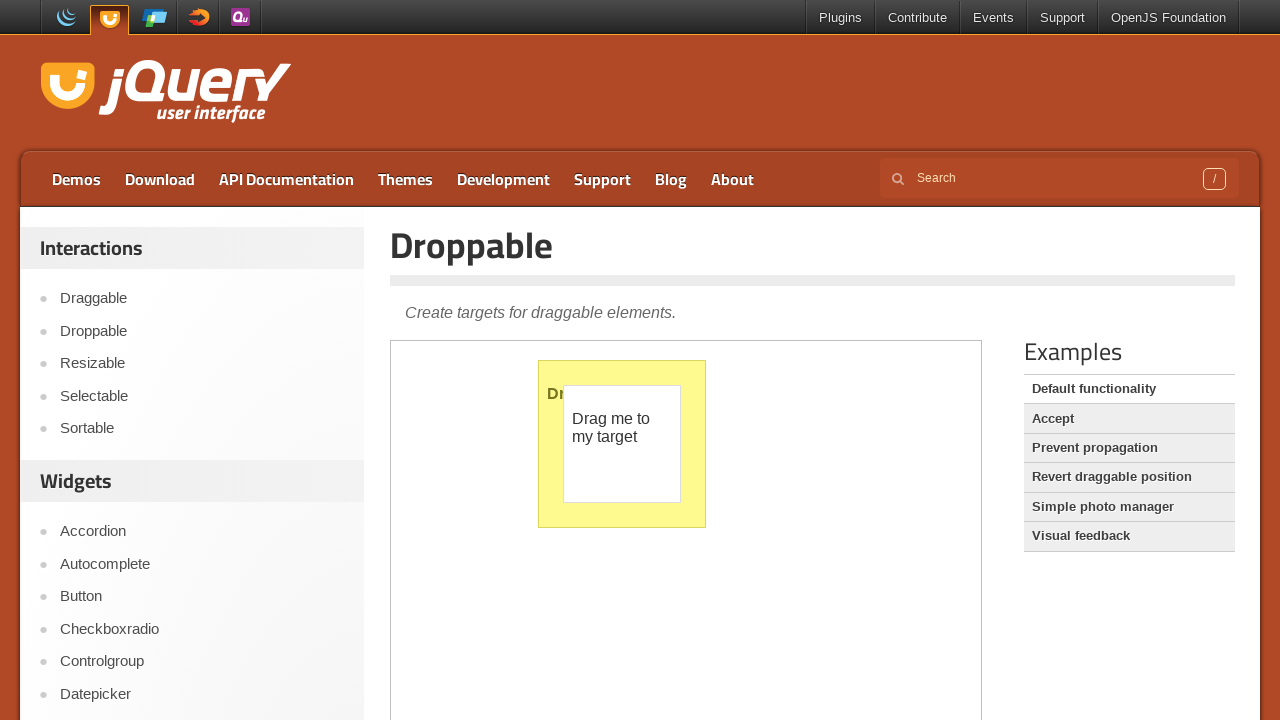

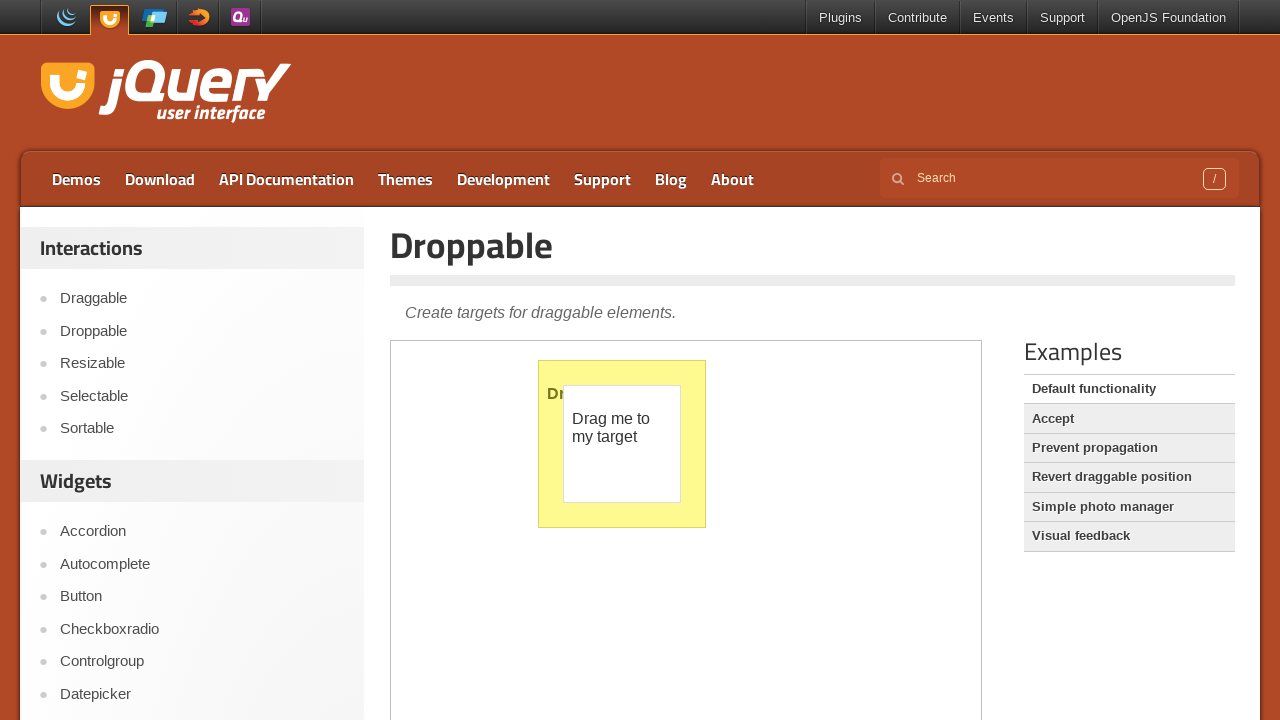